Tests that generating 5 words produces exactly 5 words of Lorem Ipsum text

Starting URL: https://lipsum.com/

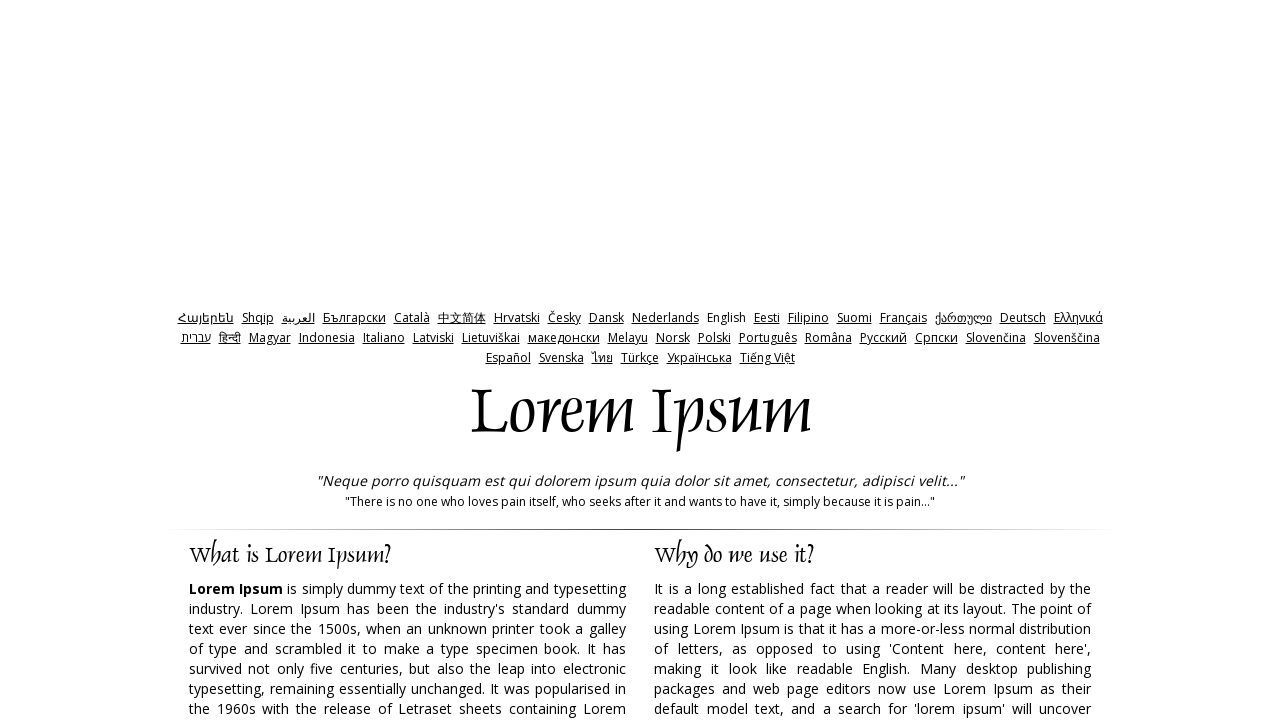

Clicked on words radio button at (768, 360) on xpath=//label[@for='words']
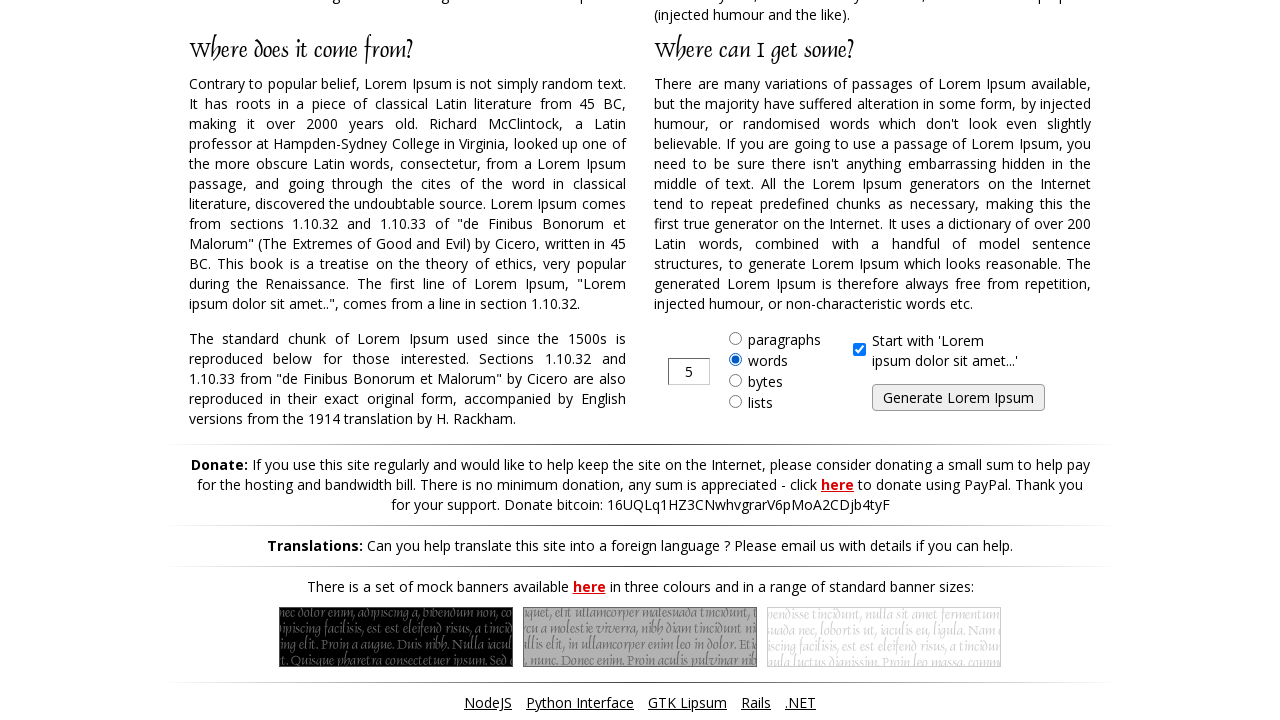

Filled number field with 5 on input[type='text']
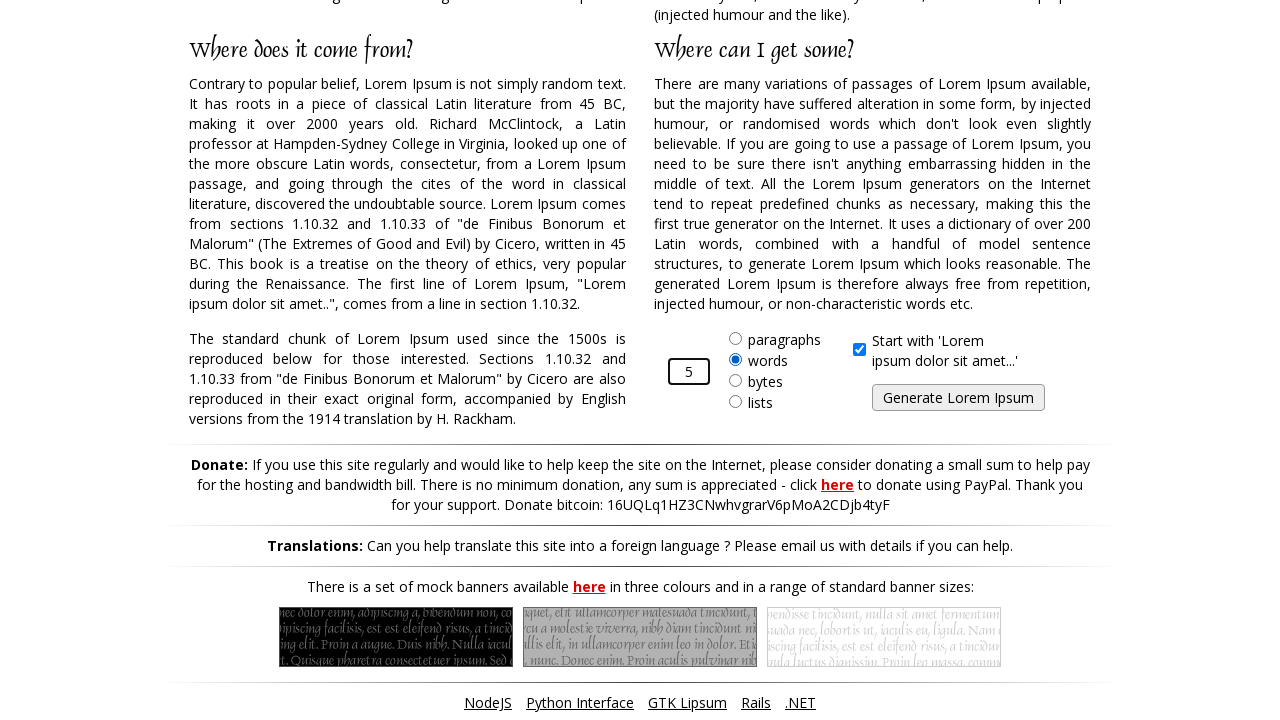

Clicked generate button at (958, 398) on input#generate
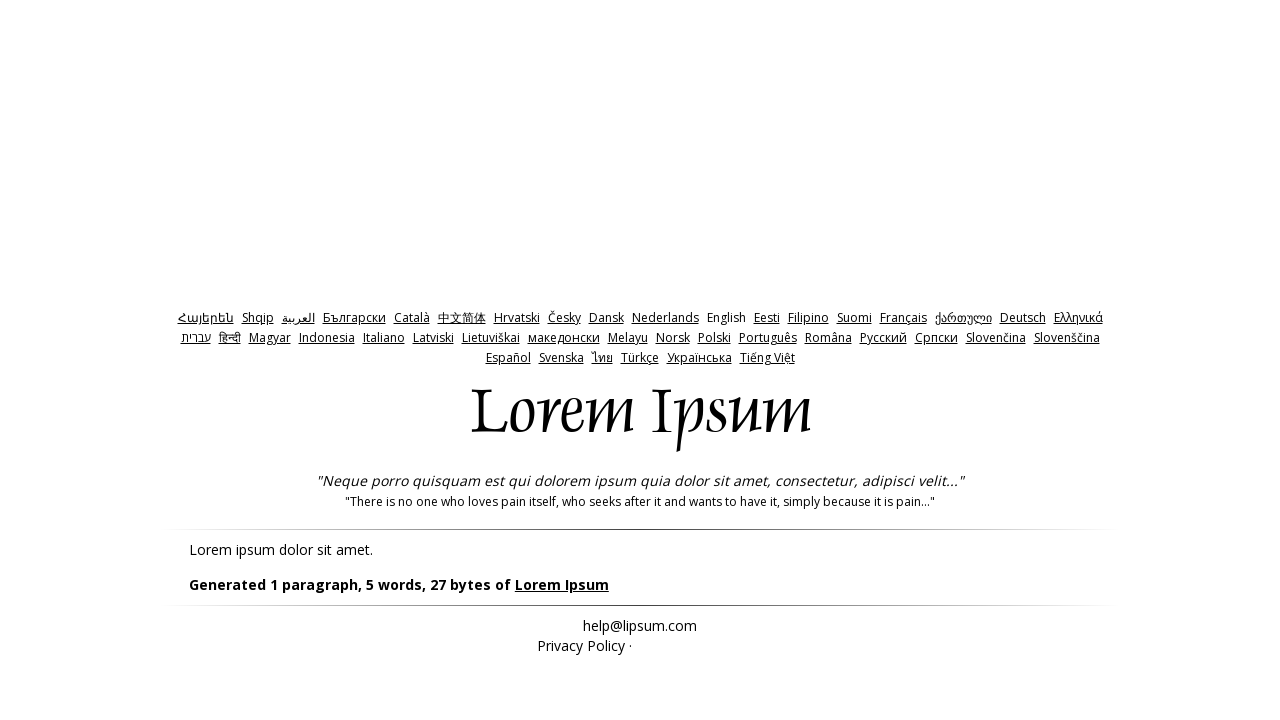

Generated Lorem Ipsum text loaded
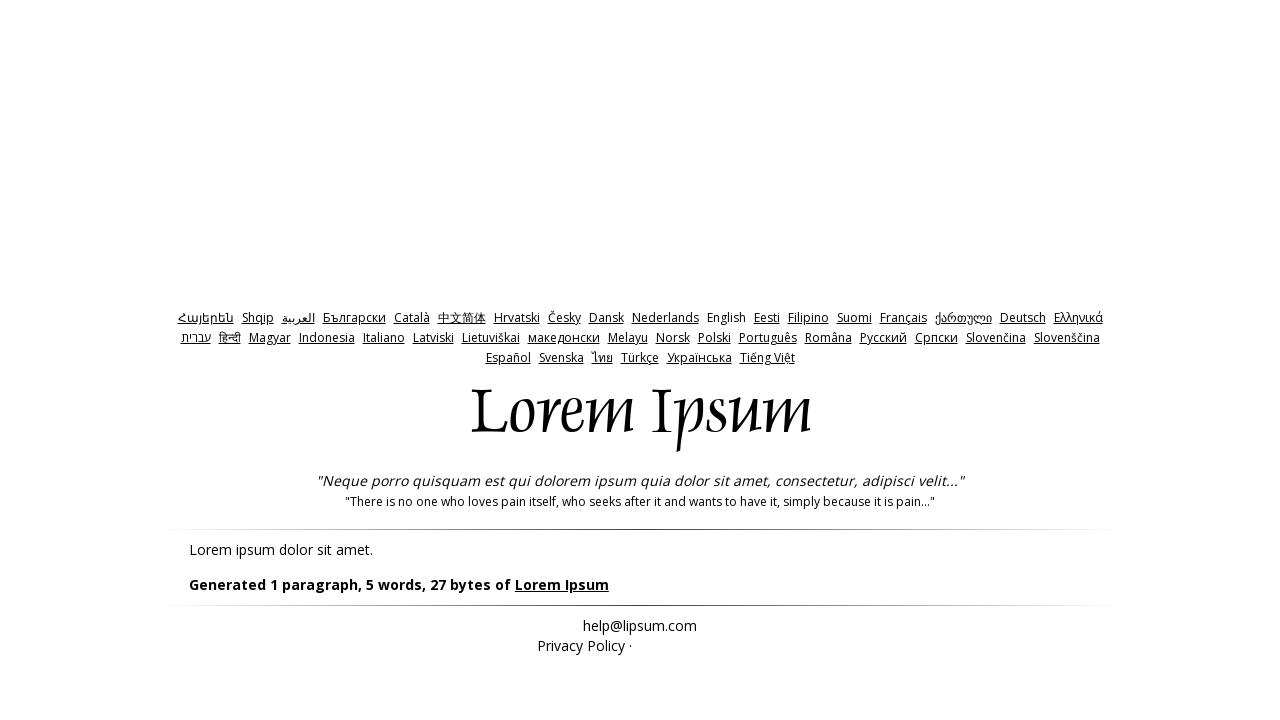

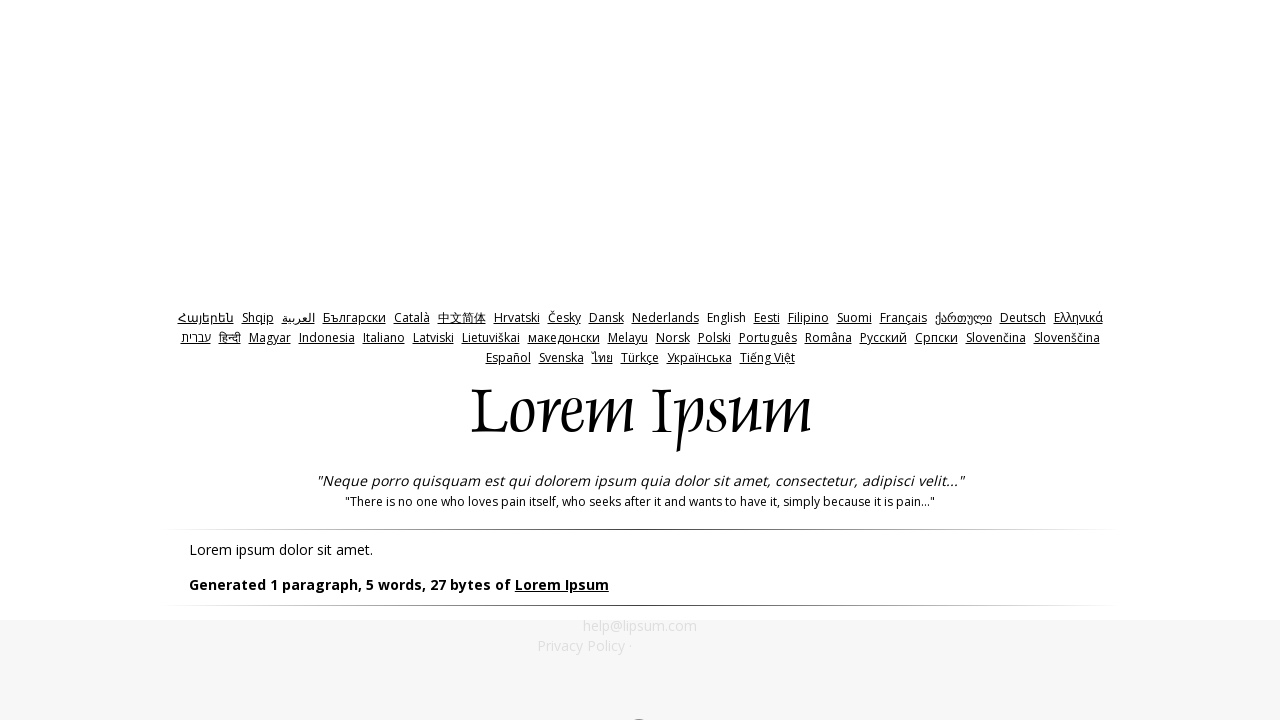